Tests that a new todo item appears at the end of the list when added

Starting URL: https://demo.playwright.dev/todomvc

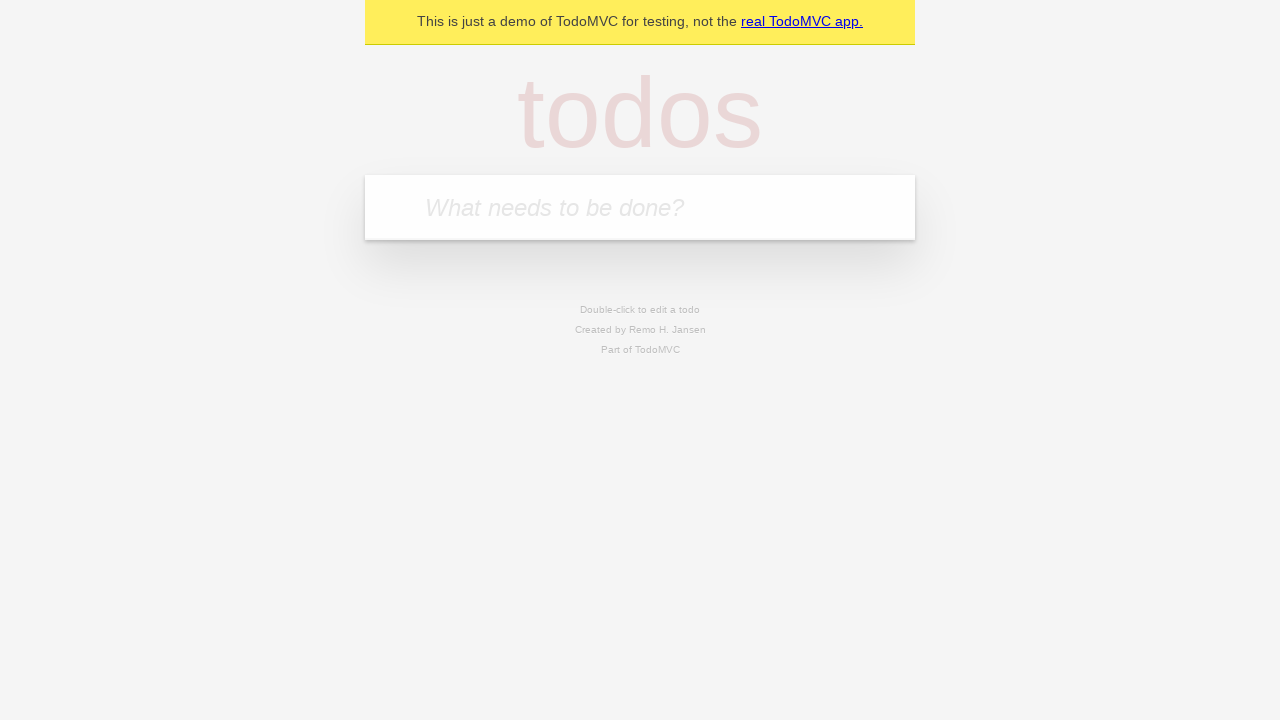

Filled first todo input with 'complete code challenge for reach' on input.new-todo
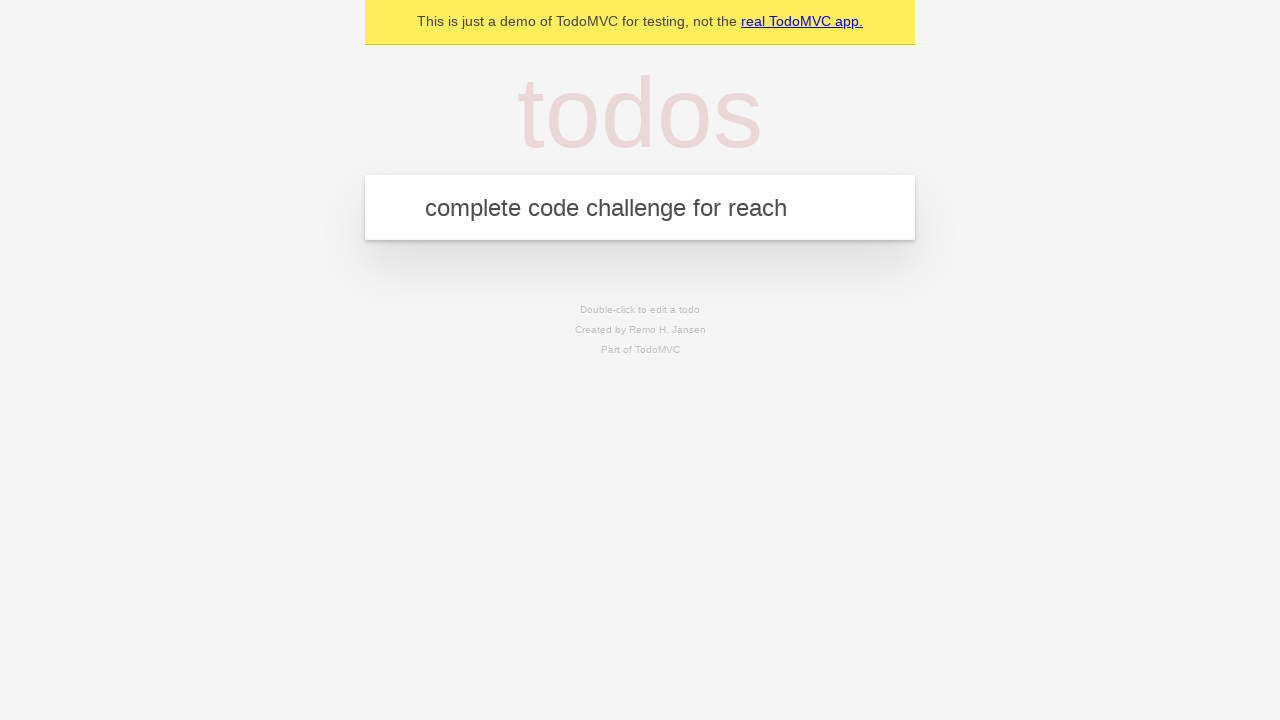

Pressed Enter to create first todo item on input.new-todo
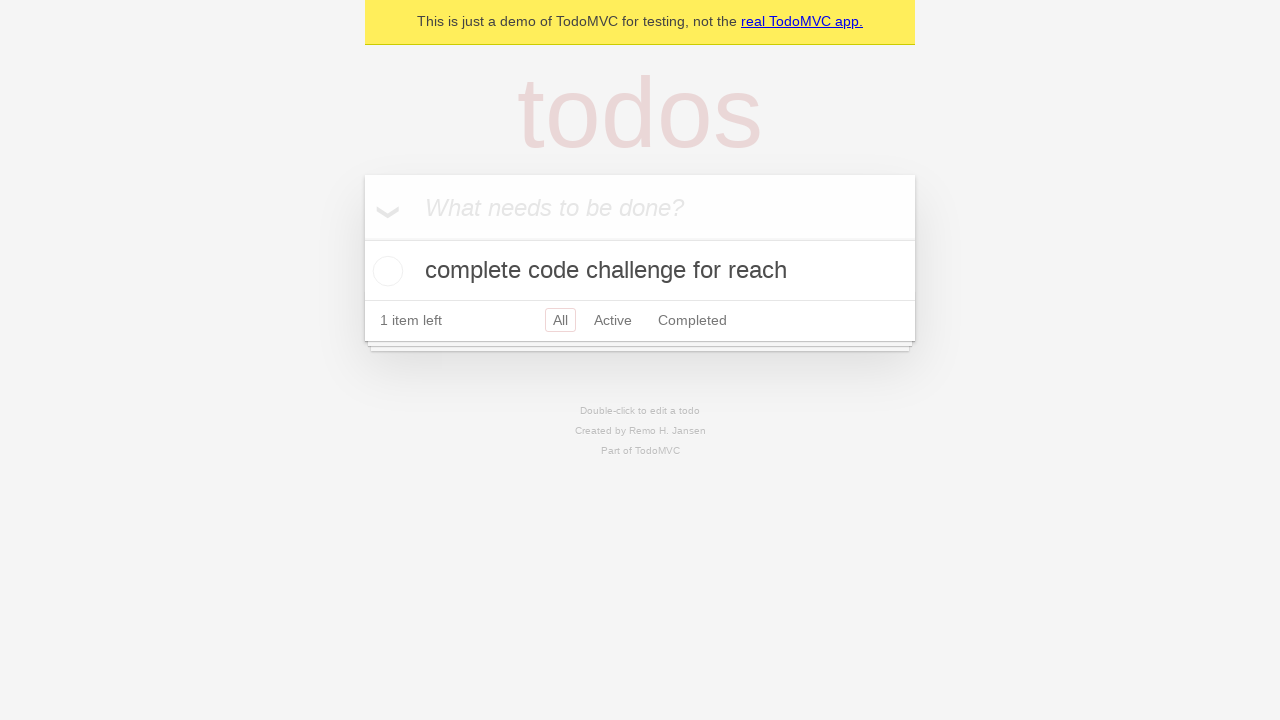

Filled second todo input with 'ensure coverage for all items is automated' on input.new-todo
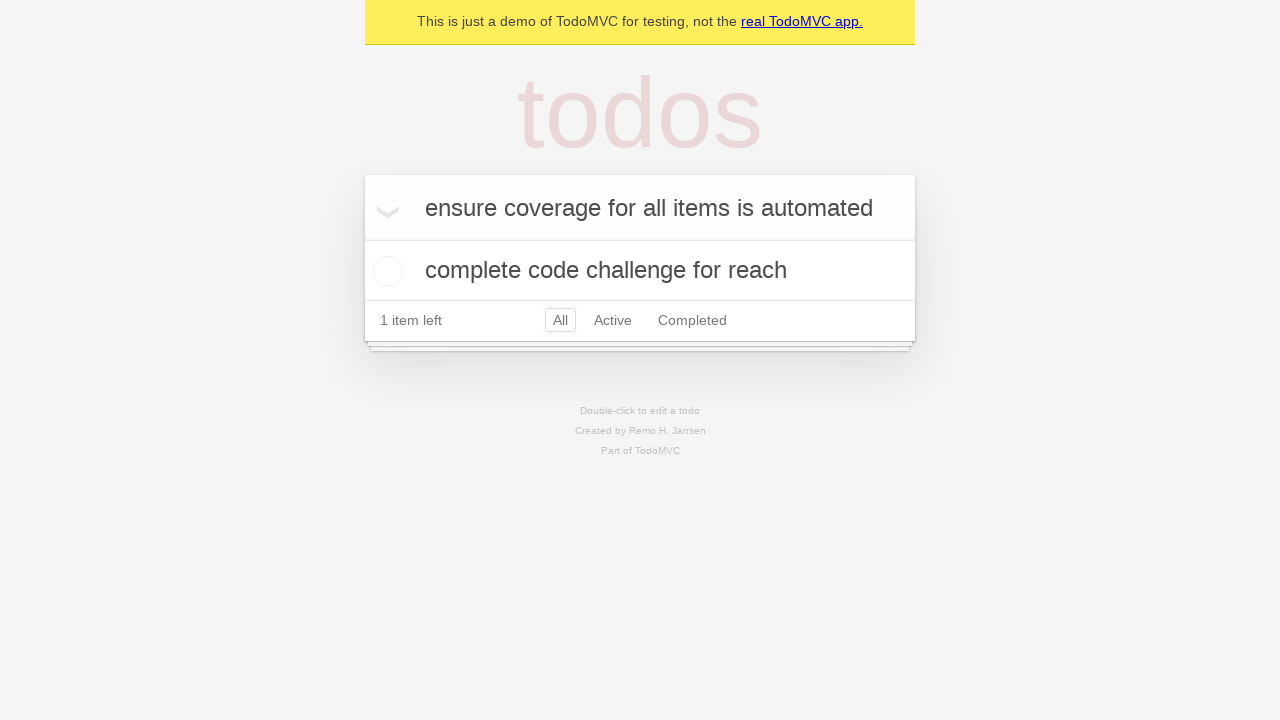

Pressed Enter to create second todo item on input.new-todo
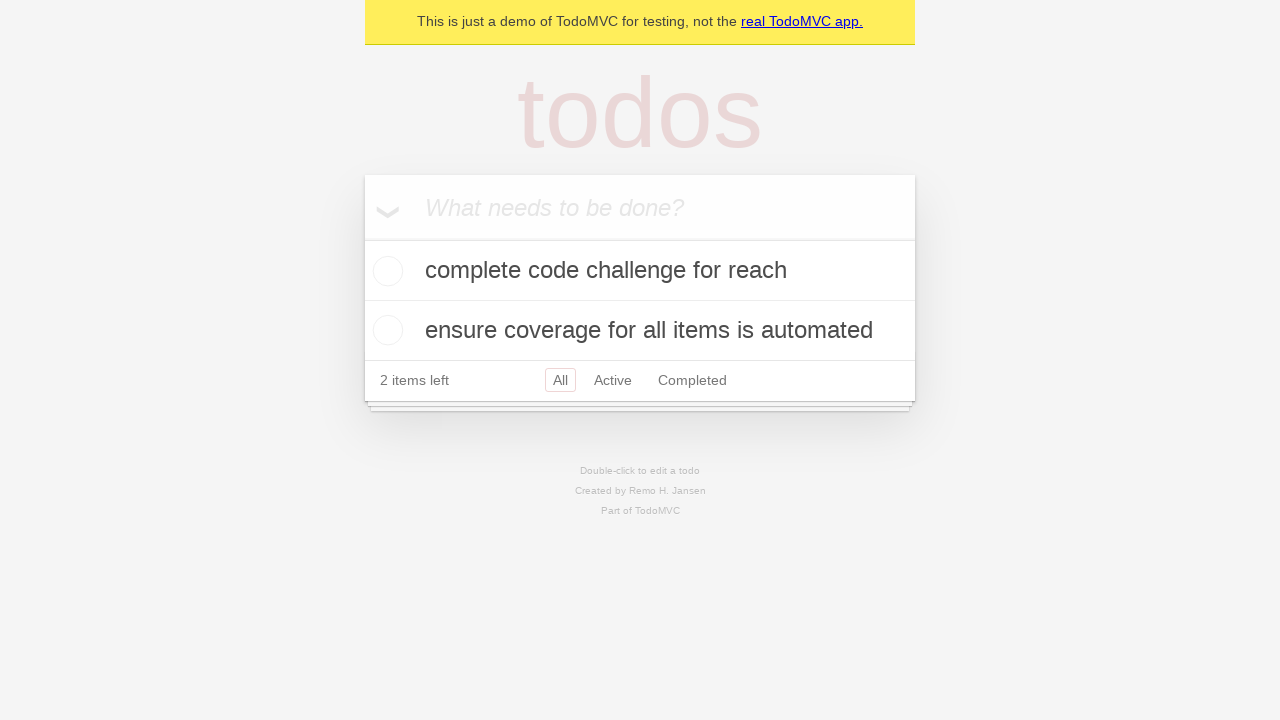

Filled third todo input with 'check the new todo item appears last' on input.new-todo
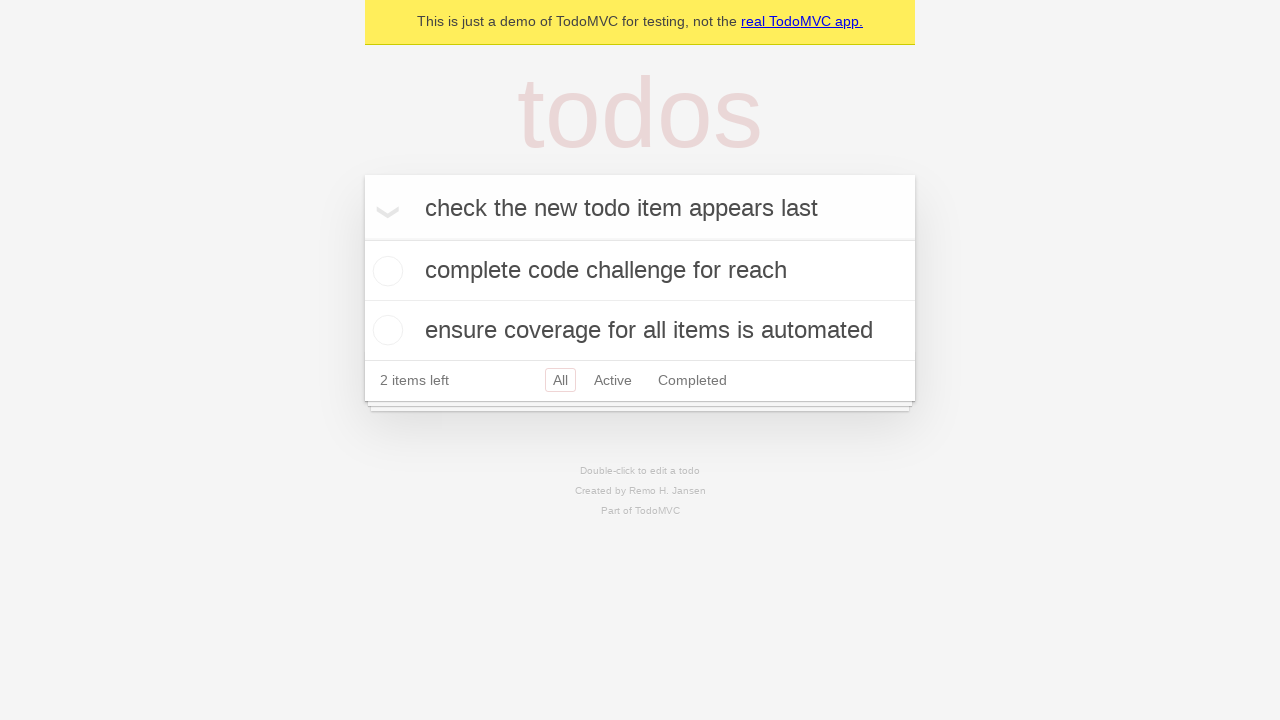

Pressed Enter to create third todo item on input.new-todo
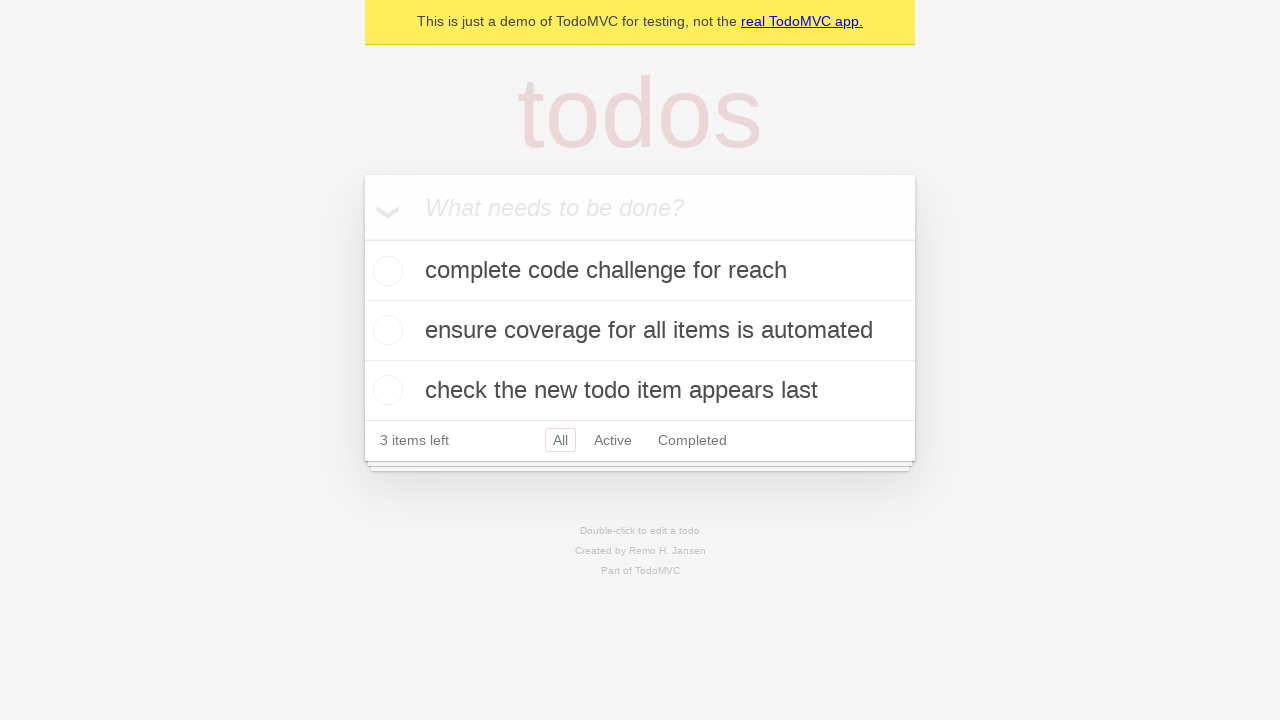

Verified that the last todo item displays 'check the new todo item appears last'
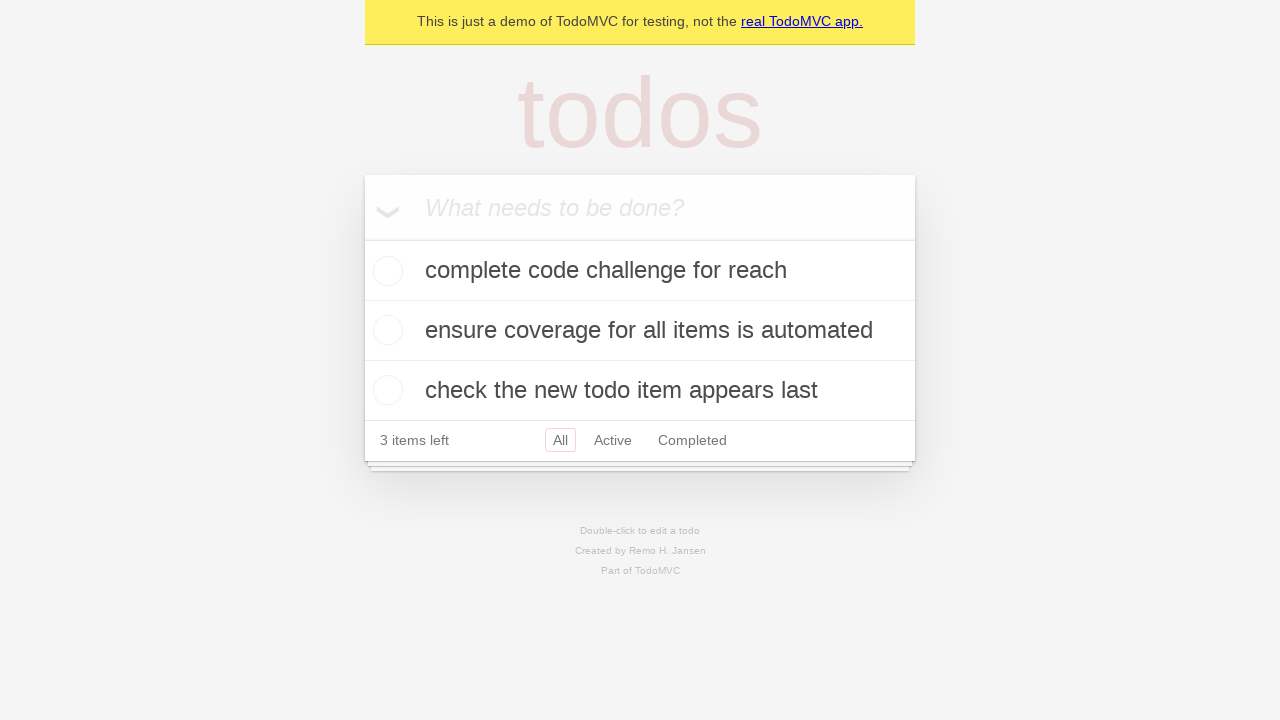

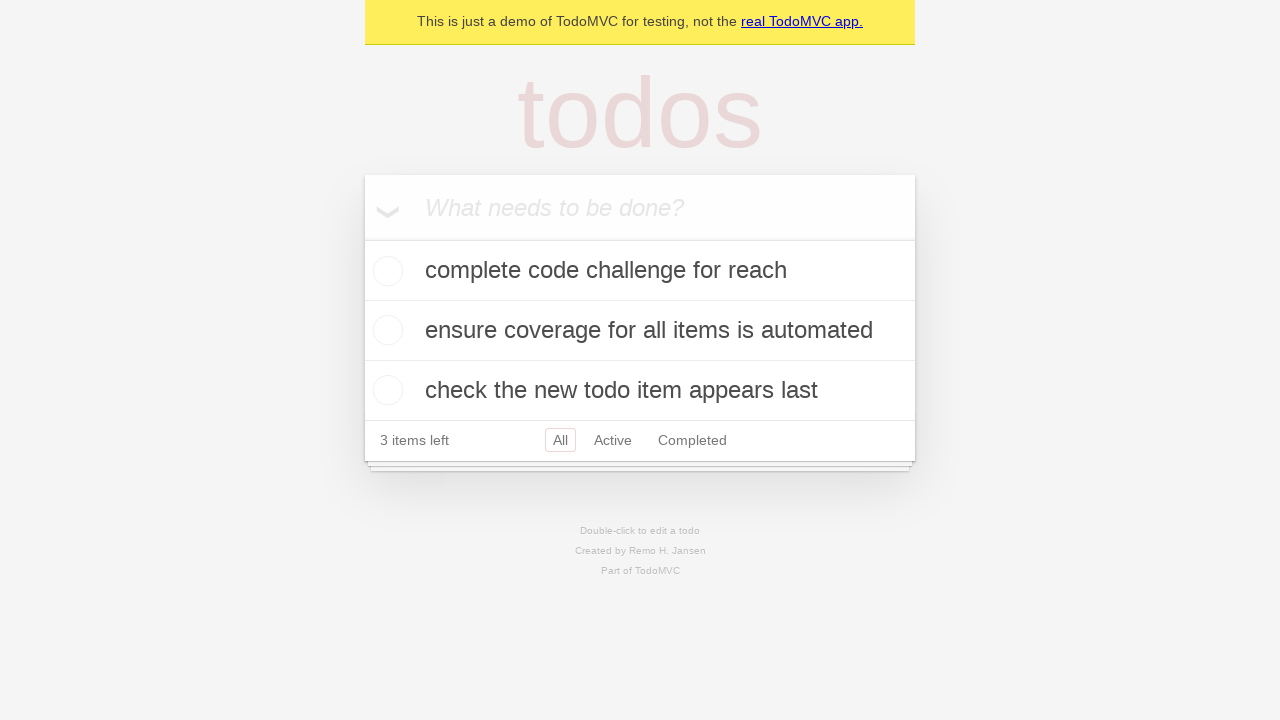